Tests form input functionality by entering a name into a form field on a test automation practice page

Starting URL: https://testautomationpractice.blogspot.com/

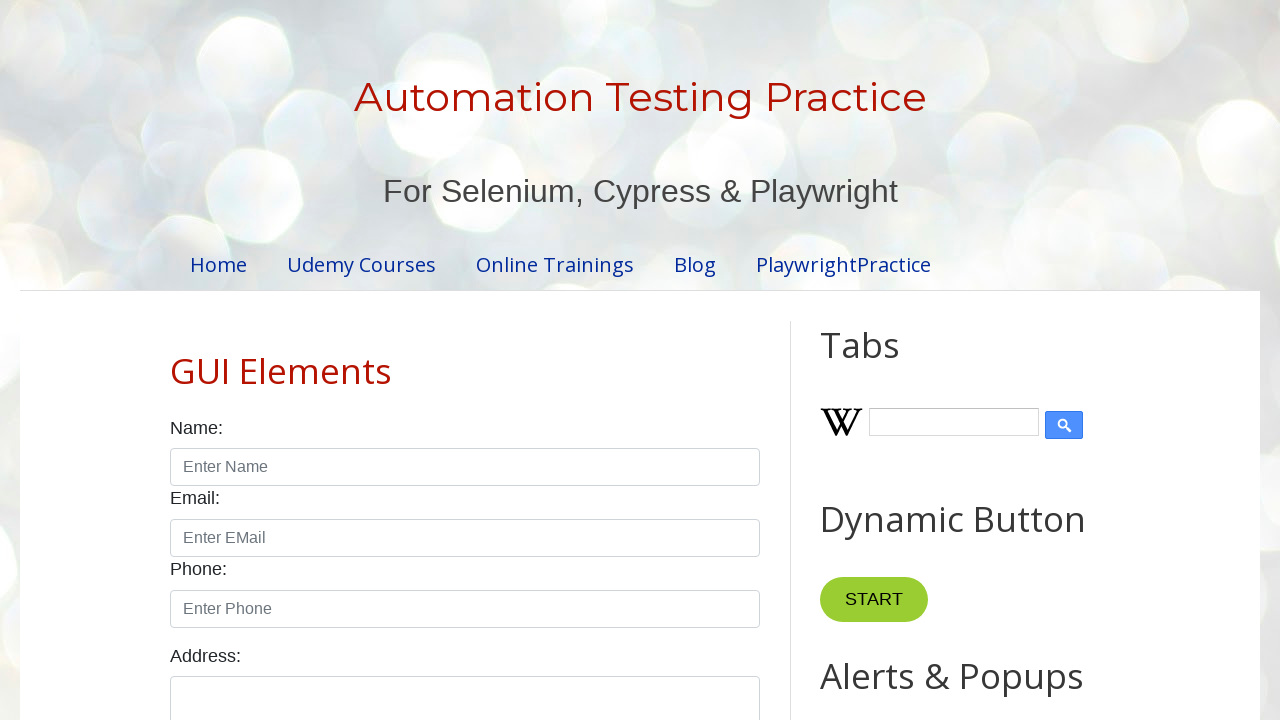

Navigated to test automation practice page
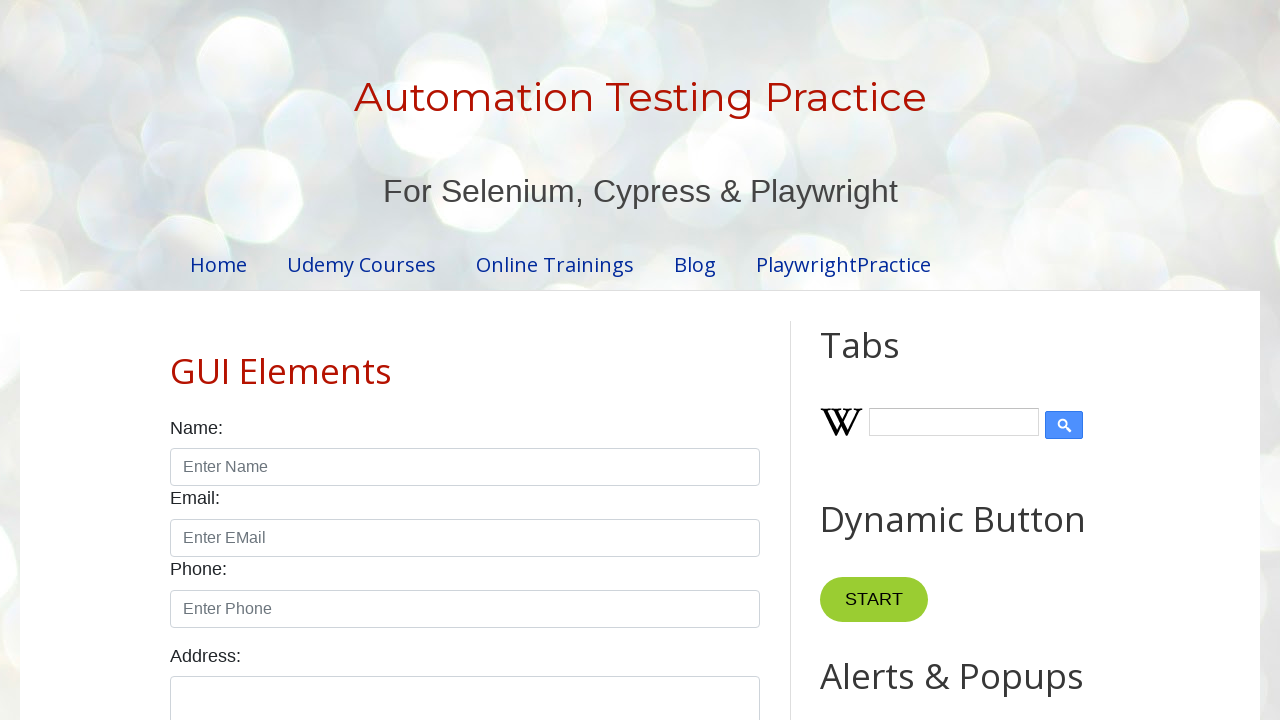

Entered 'John Smith' into the name field on .form-control
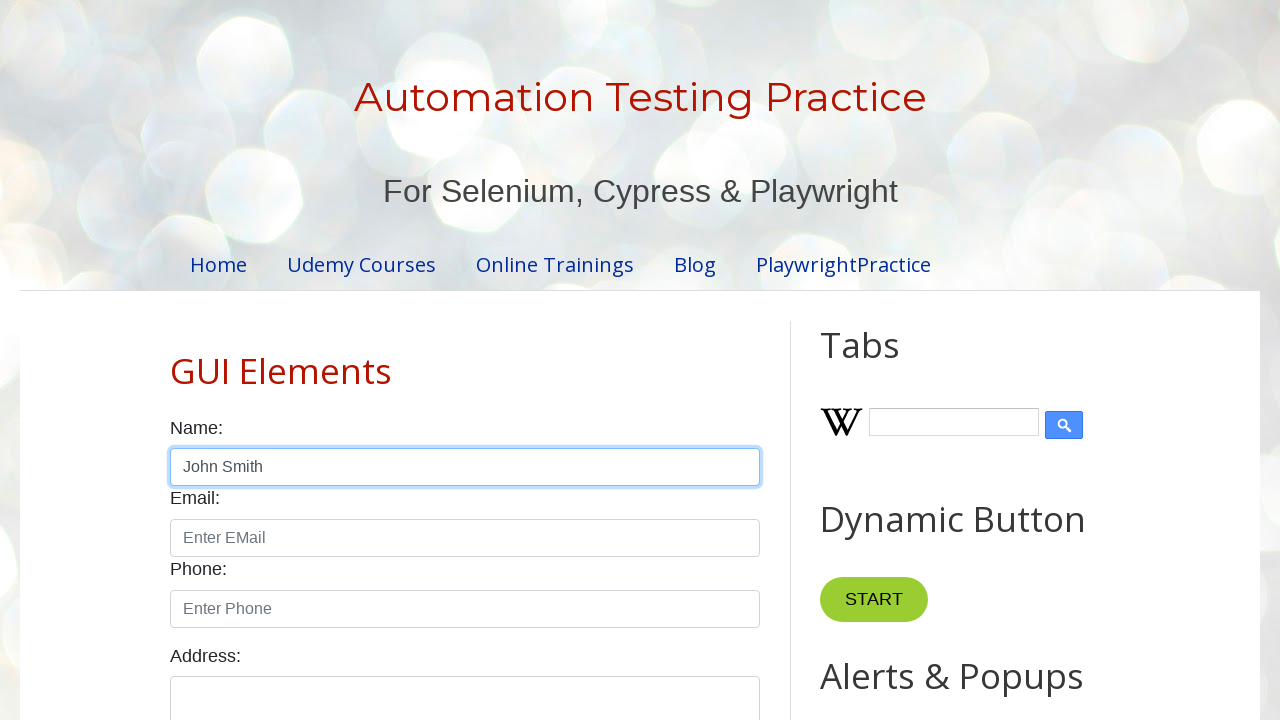

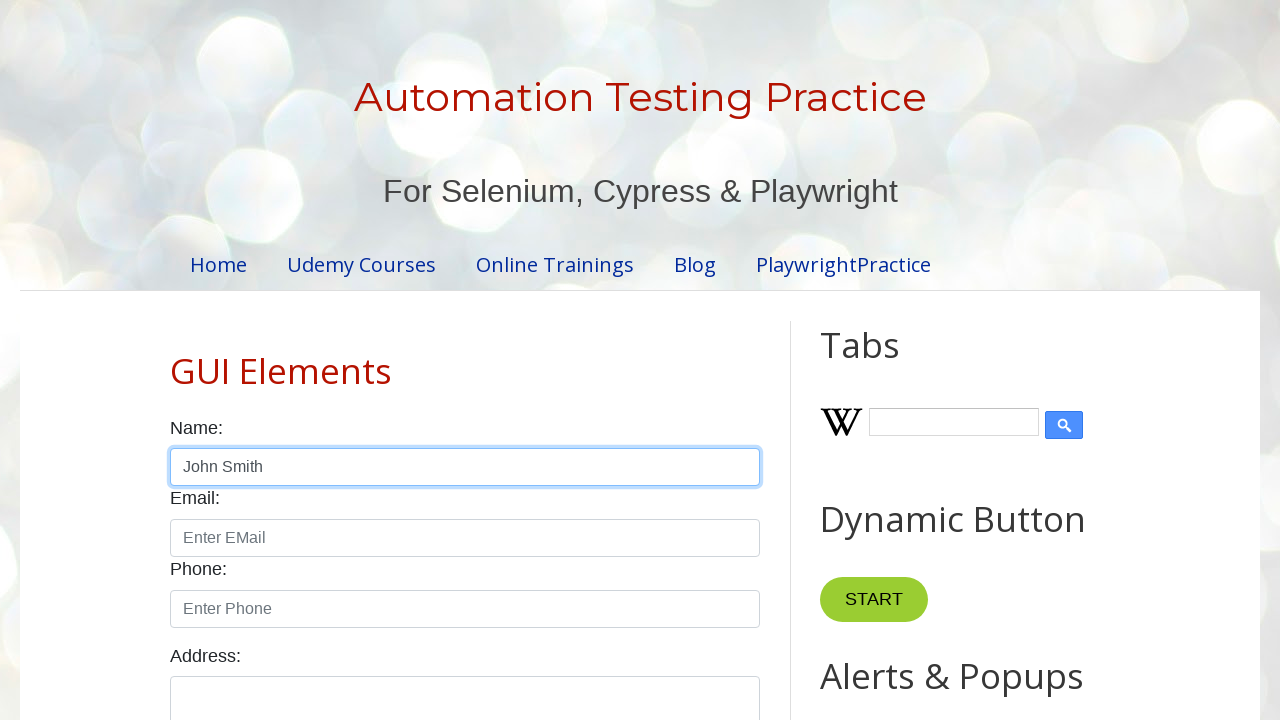